Tests JavaScript prompt alert functionality by clicking a button to trigger a prompt, entering a name into the prompt, accepting it, and verifying the entered name appears in the result message.

Starting URL: https://testcenter.techproeducation.com/index.php?page=javascript-alerts

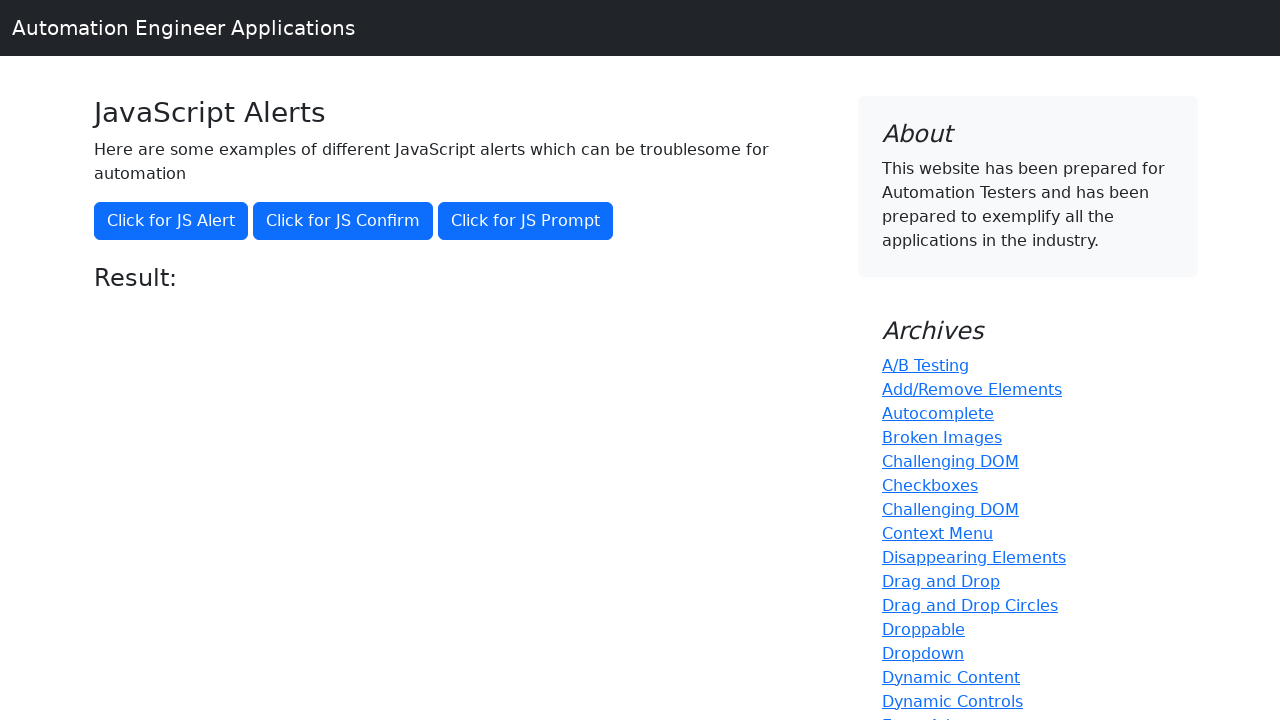

Set up dialog handler to accept prompt with 'Ahmet'
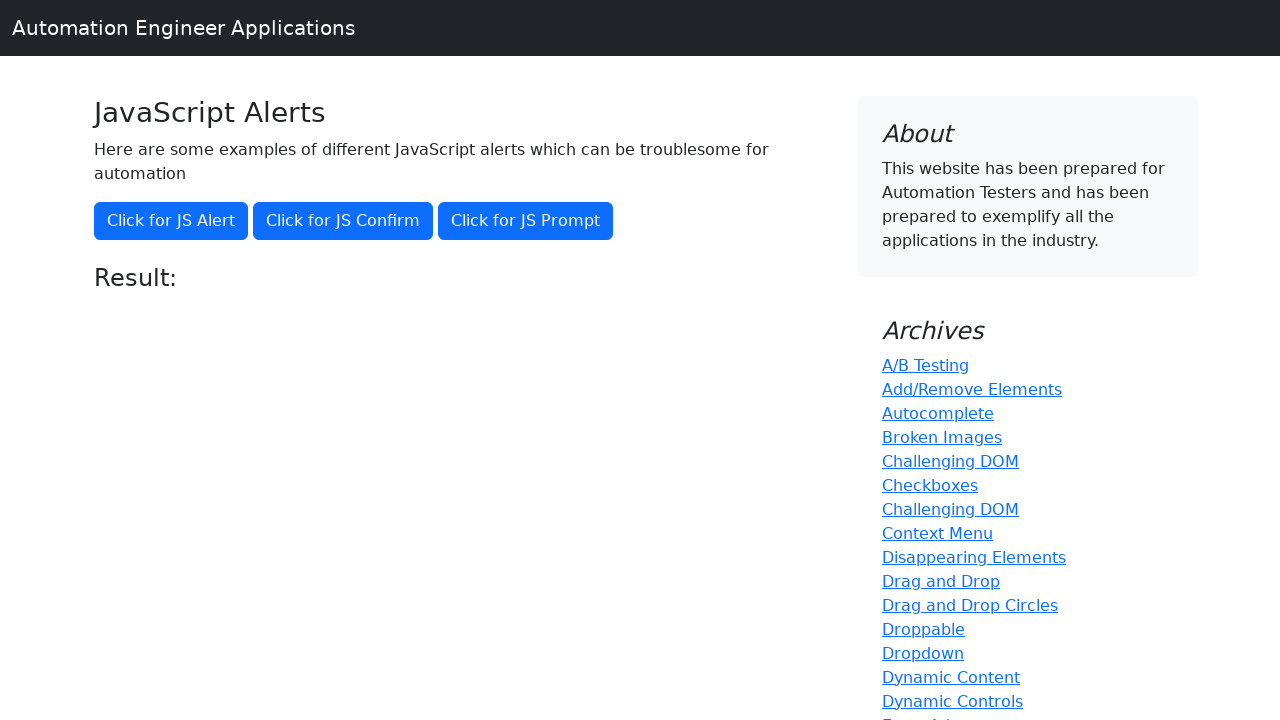

Clicked button to trigger JavaScript prompt dialog at (526, 221) on xpath=//button[@onclick='jsPrompt()']
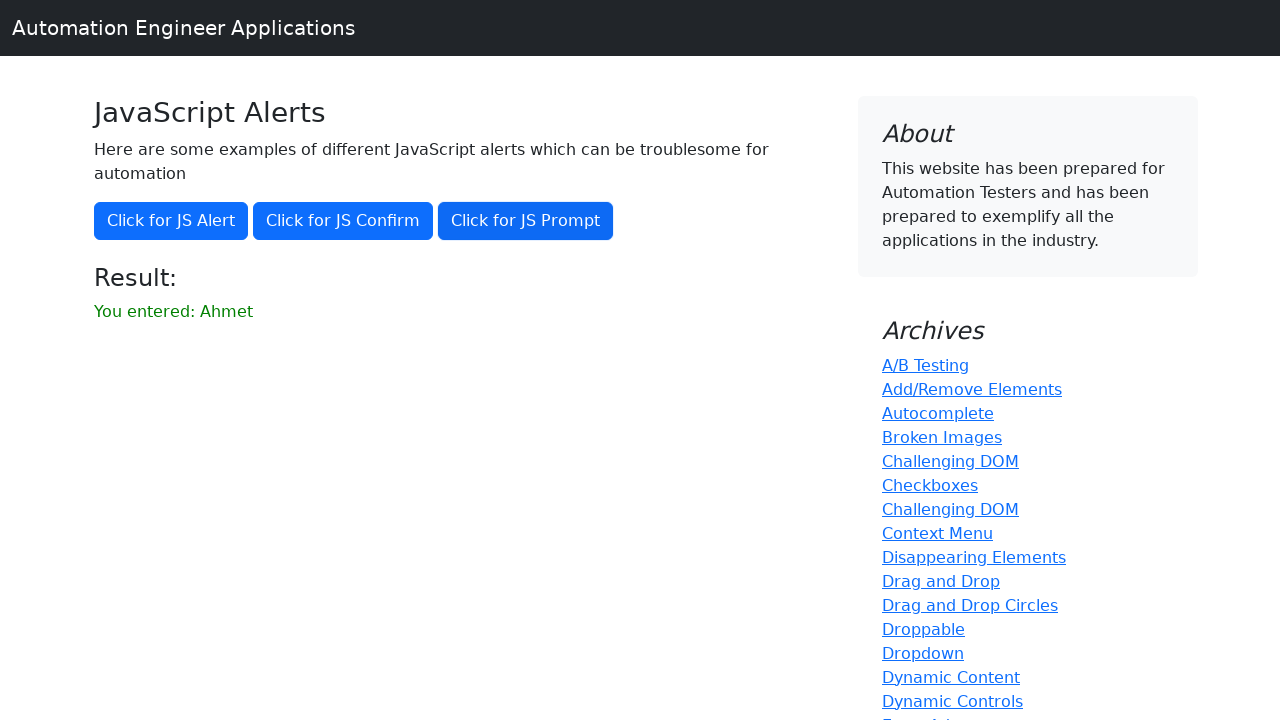

Result message element loaded after prompt acceptance
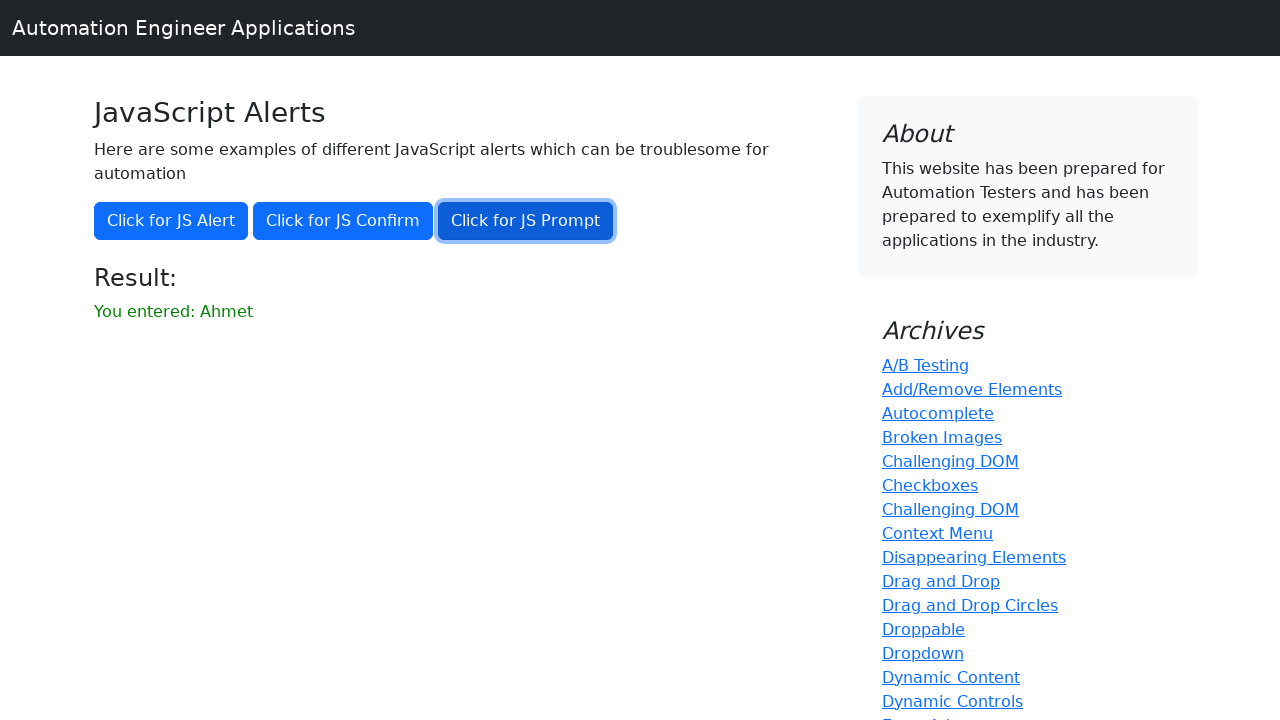

Retrieved result text content
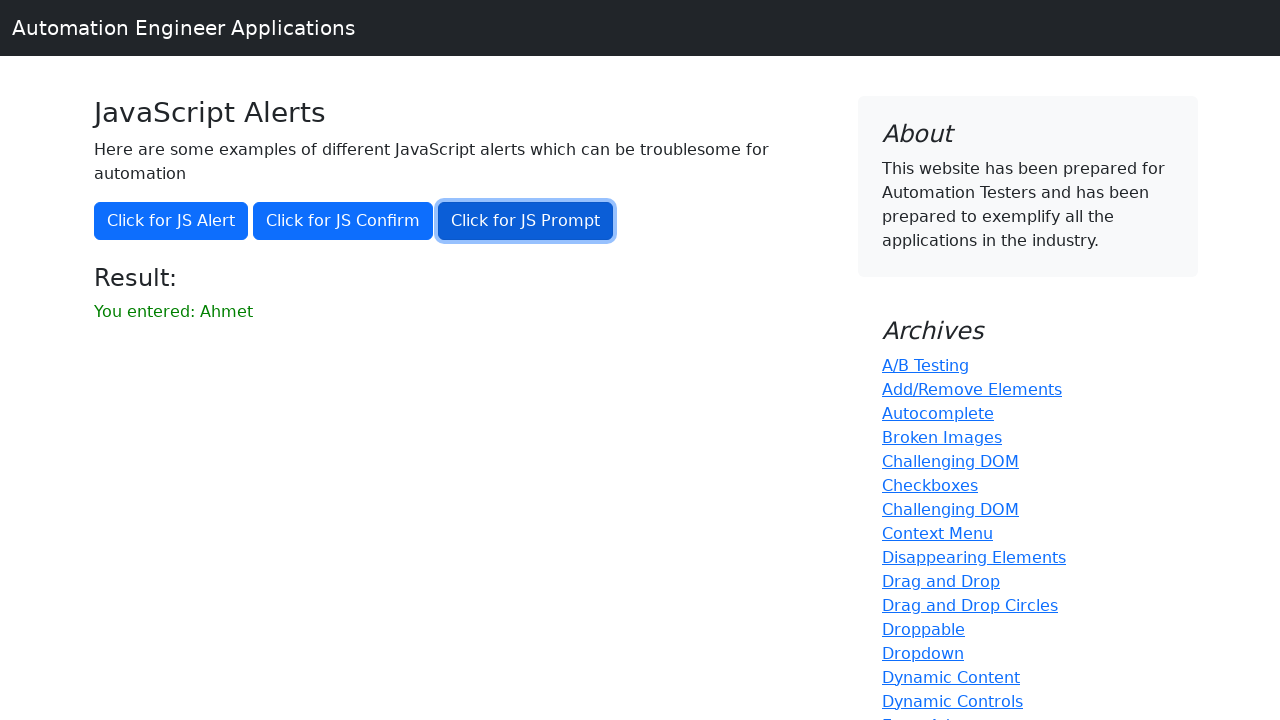

Verified that 'Ahmet' appears in the result message
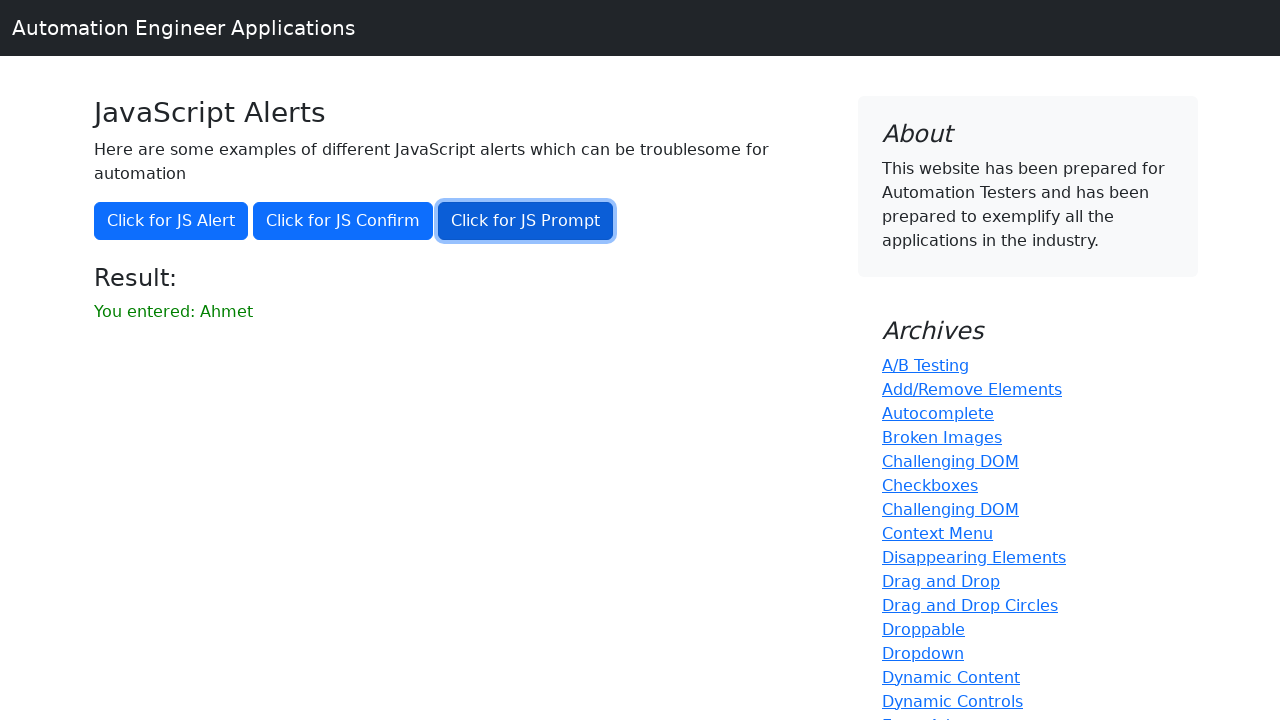

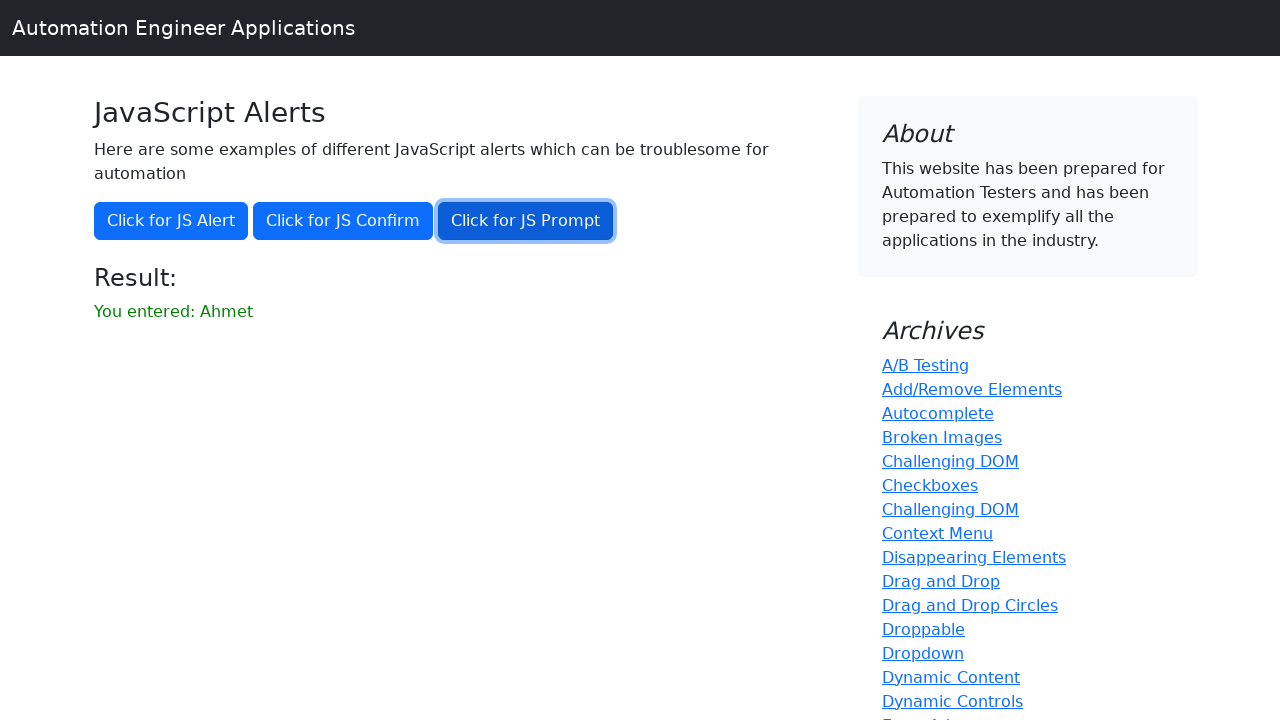